Tests JavaScript prompt alert functionality by clicking the JS Prompt button, entering text into the prompt dialog, accepting it, and verifying the result message is displayed correctly.

Starting URL: https://the-internet.herokuapp.com/javascript_alerts

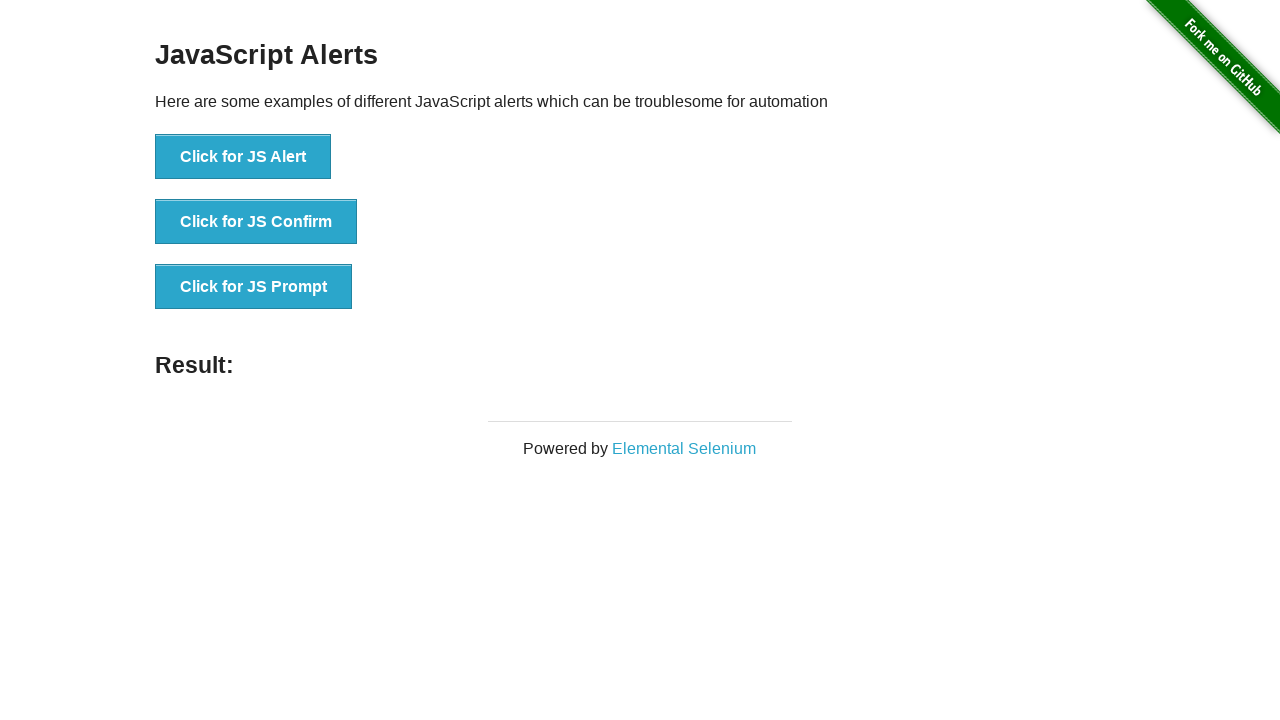

Clicked the JS Prompt button at (254, 287) on button[onclick='jsPrompt()']
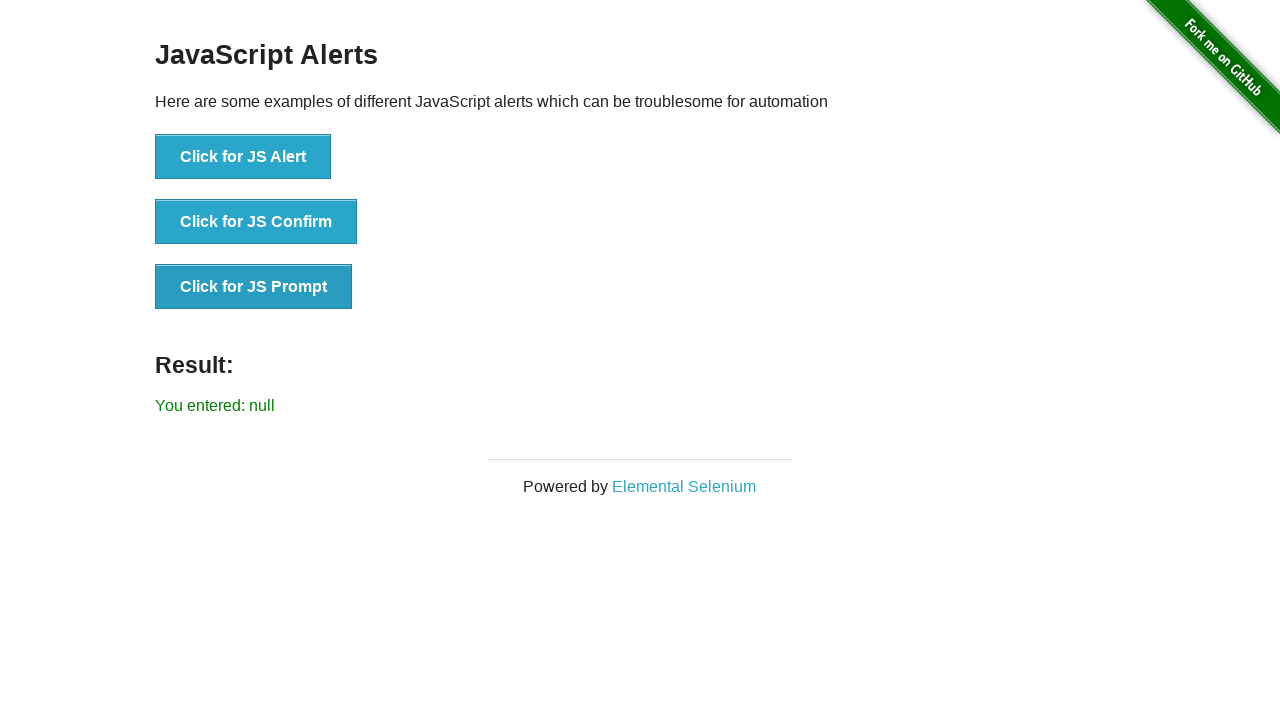

Registered dialog handler to accept prompt with text 'Hyderabad'
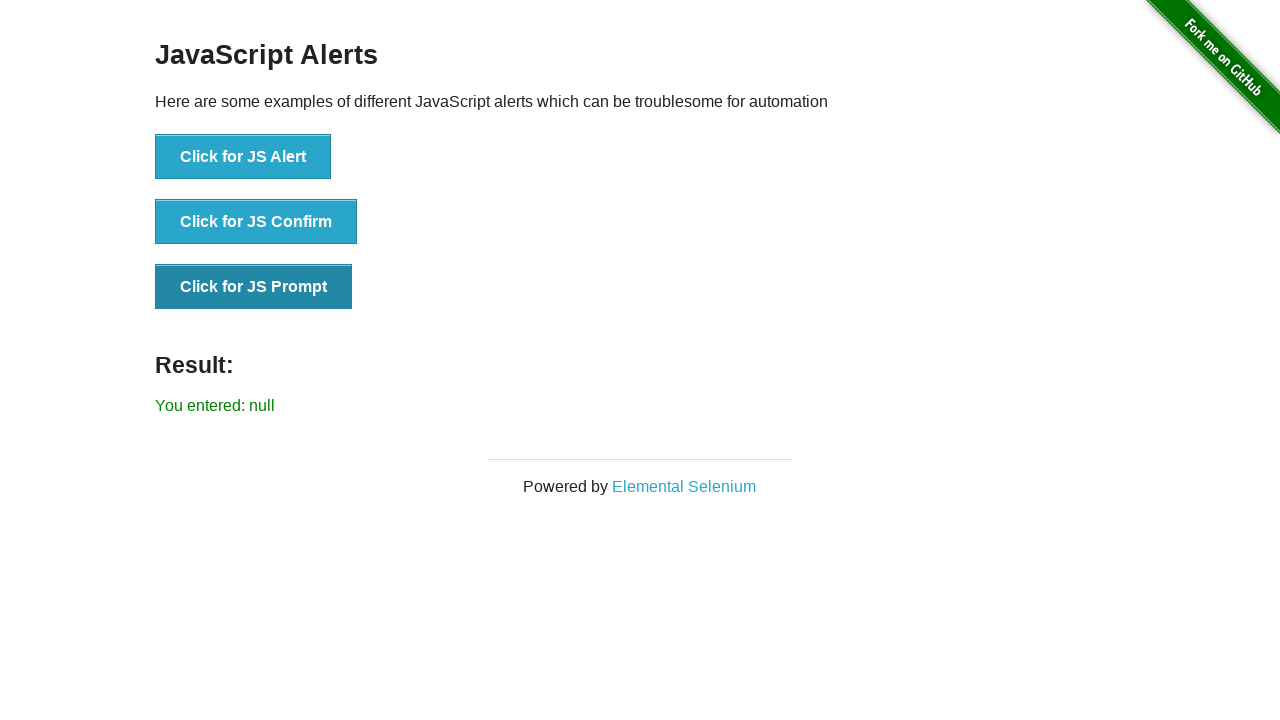

Clicked the JS Prompt button again to trigger dialog at (254, 287) on button[onclick='jsPrompt()']
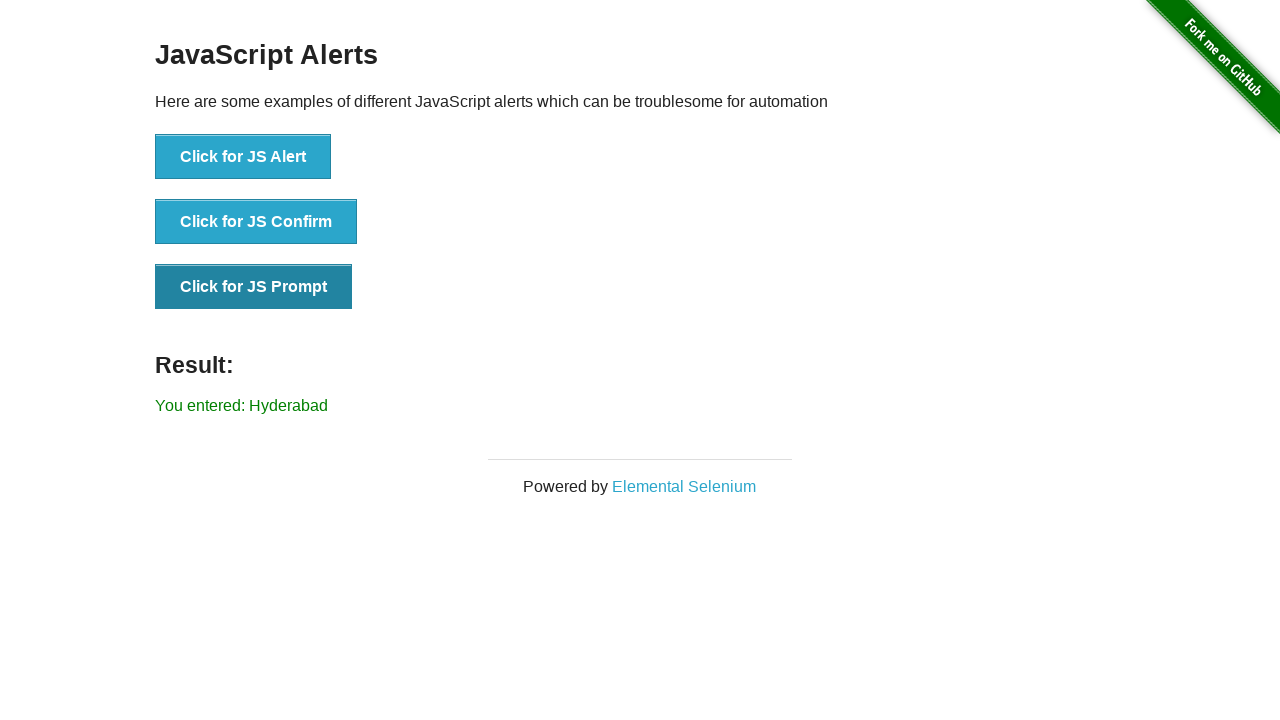

Result message element loaded
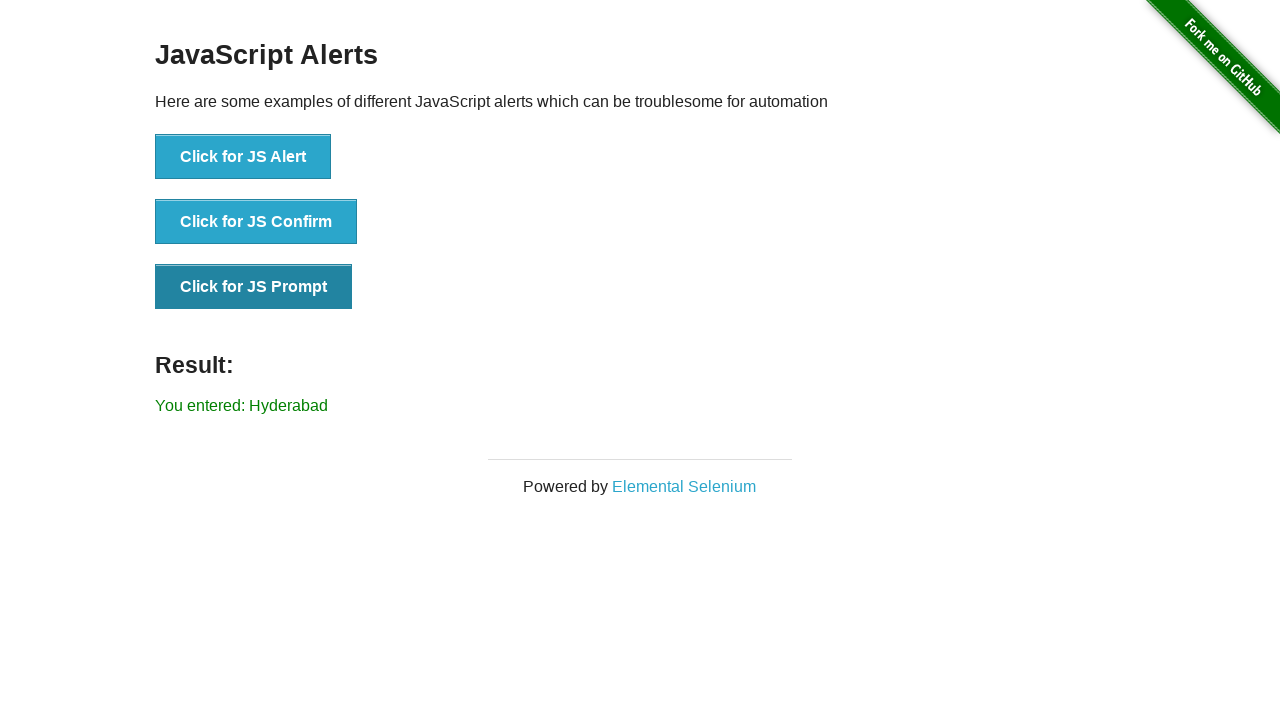

Retrieved result text content
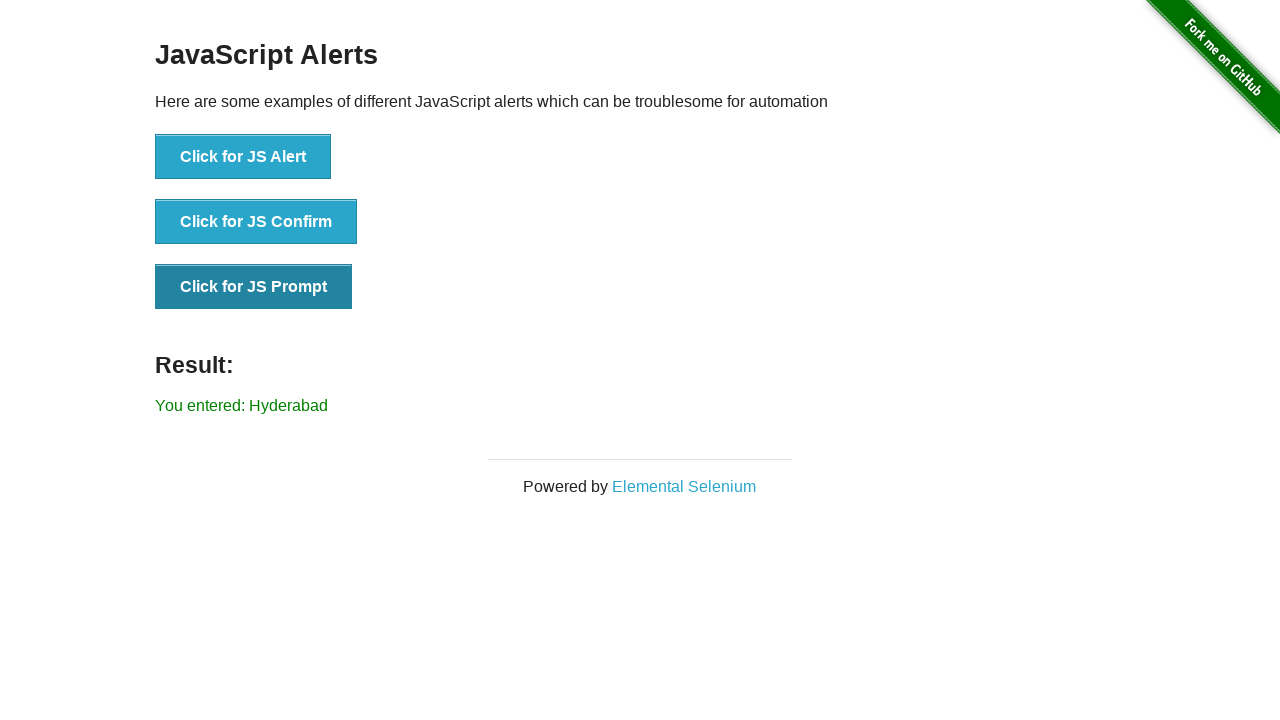

Verified result text contains 'You entered: Hyderabad'
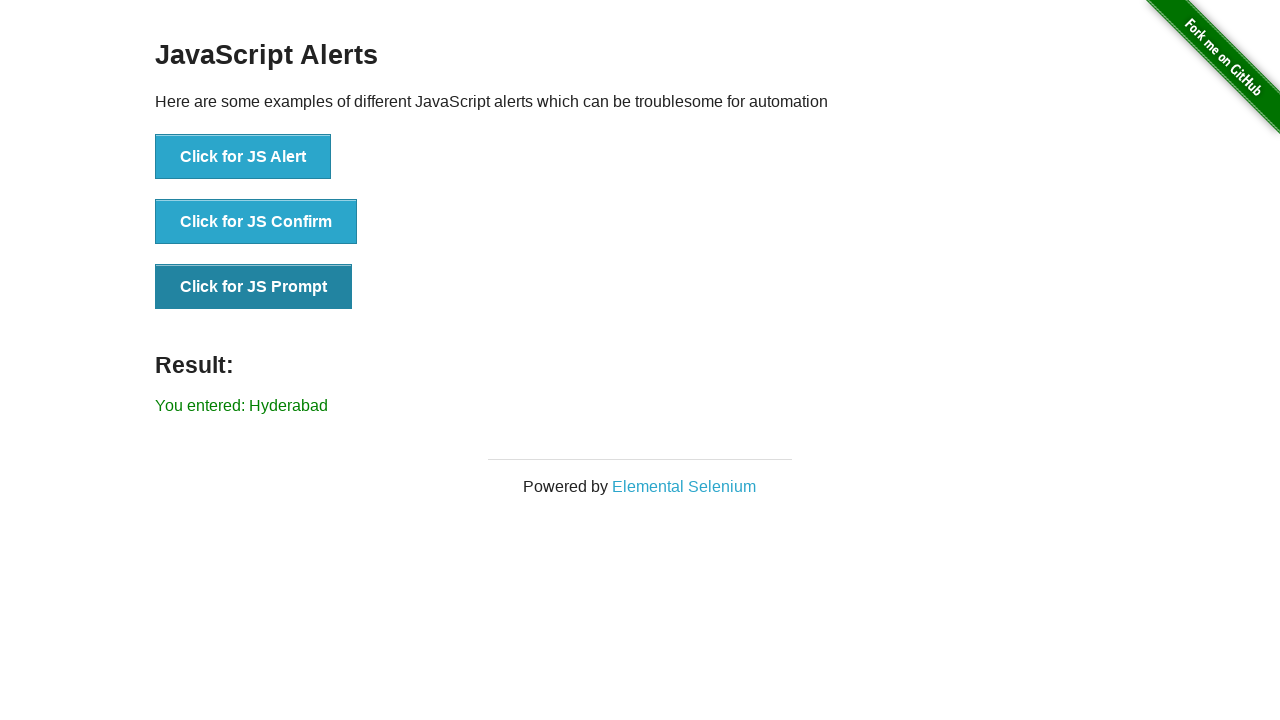

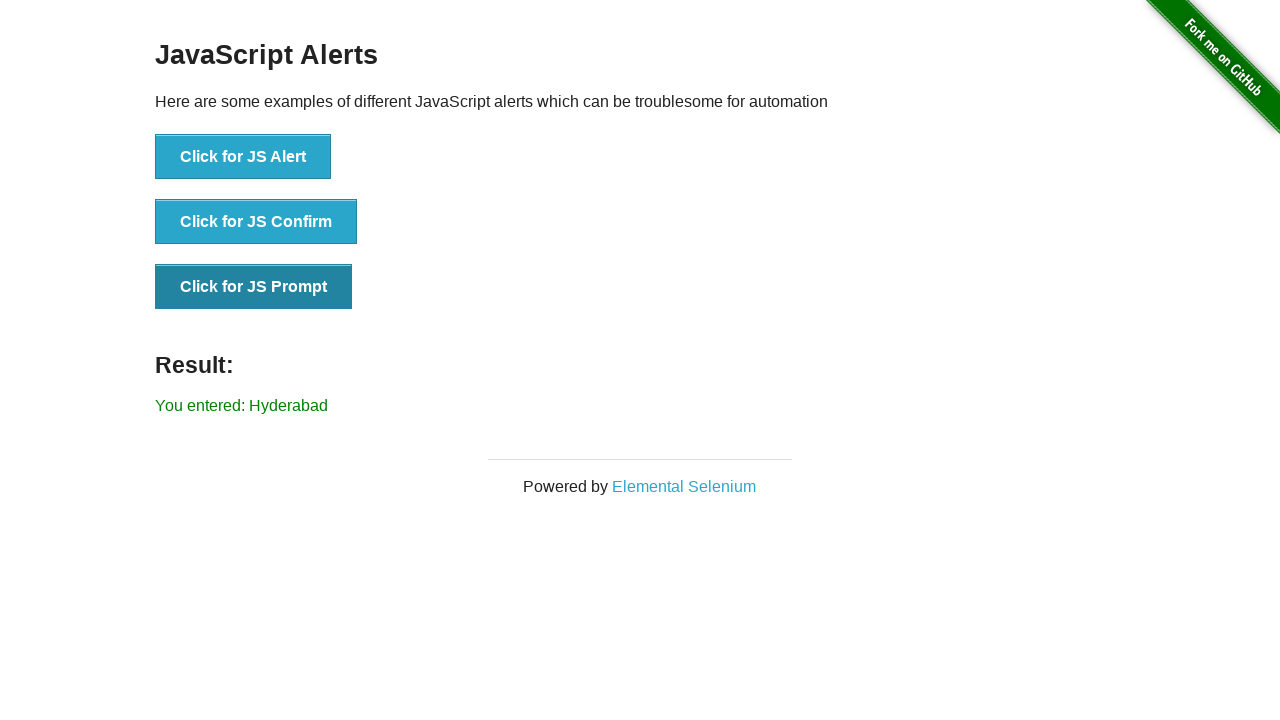